Tests JavaScript alert handling by clicking a button that triggers an alert, accepting the alert, and verifying the result message displayed on the page.

Starting URL: http://the-internet.herokuapp.com/javascript_alerts

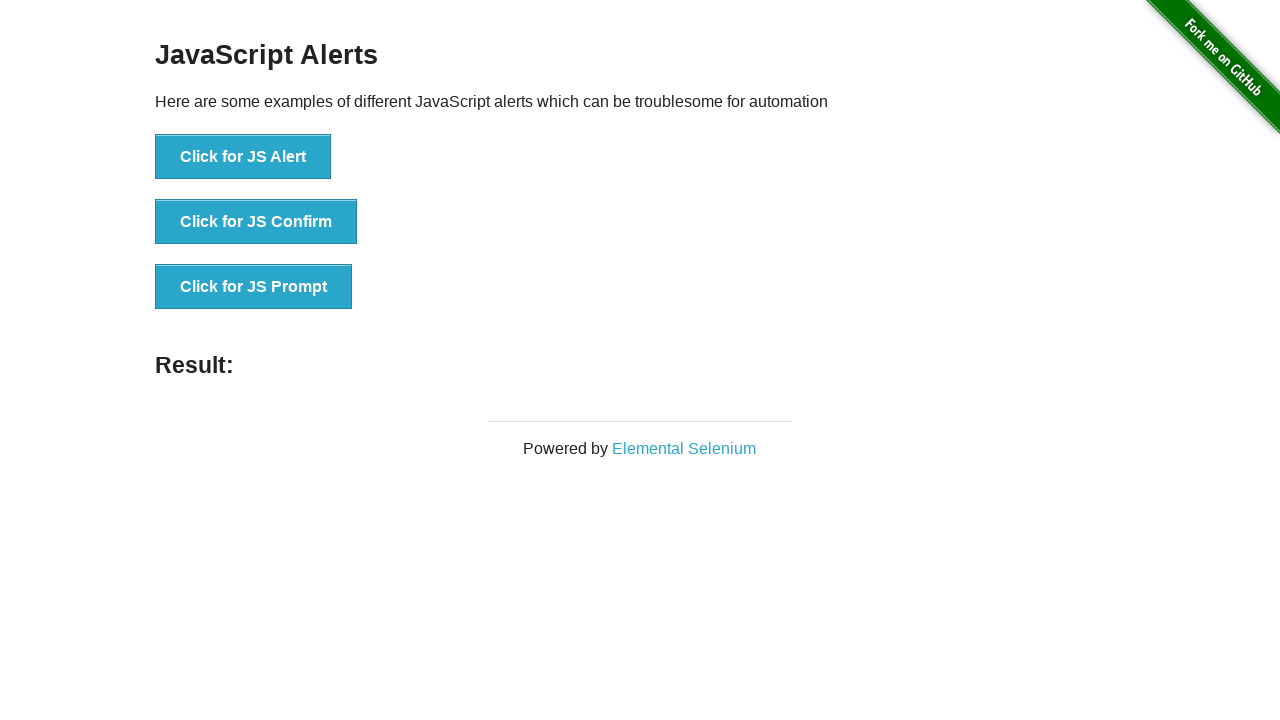

Clicked the first button to trigger JavaScript alert at (243, 157) on ul > li:nth-child(1) > button
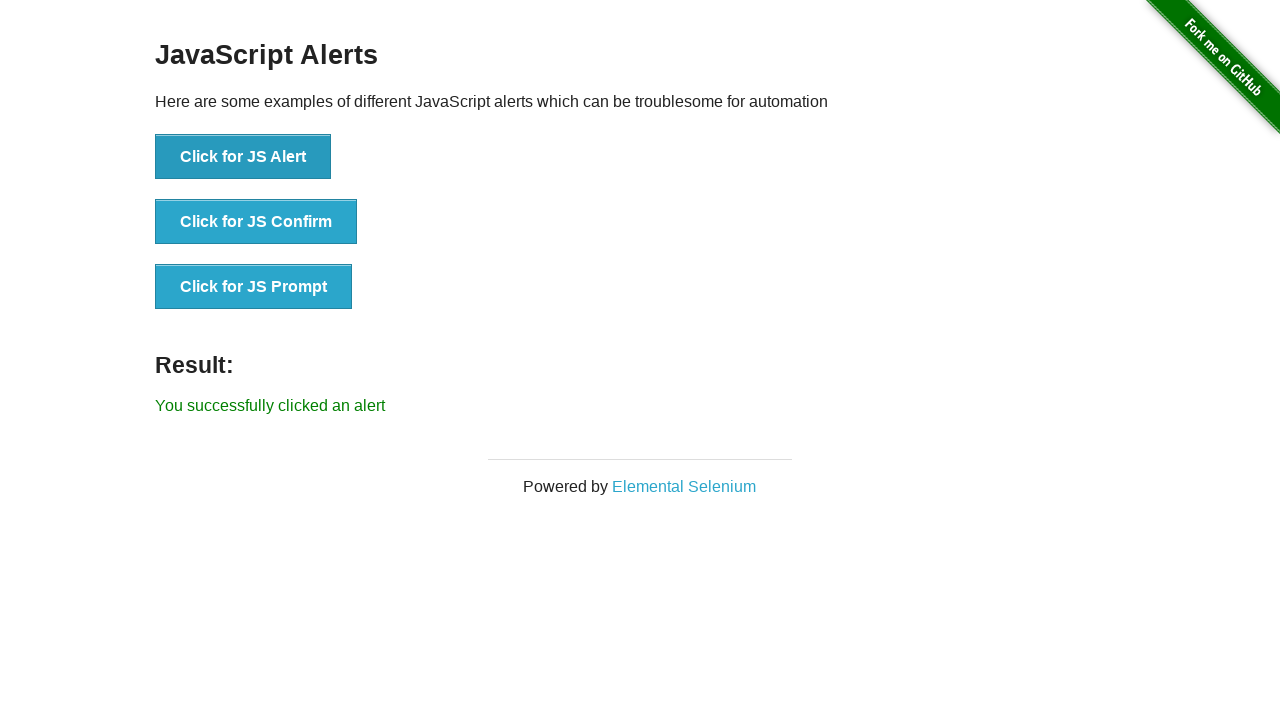

Set up dialog handler to accept alerts
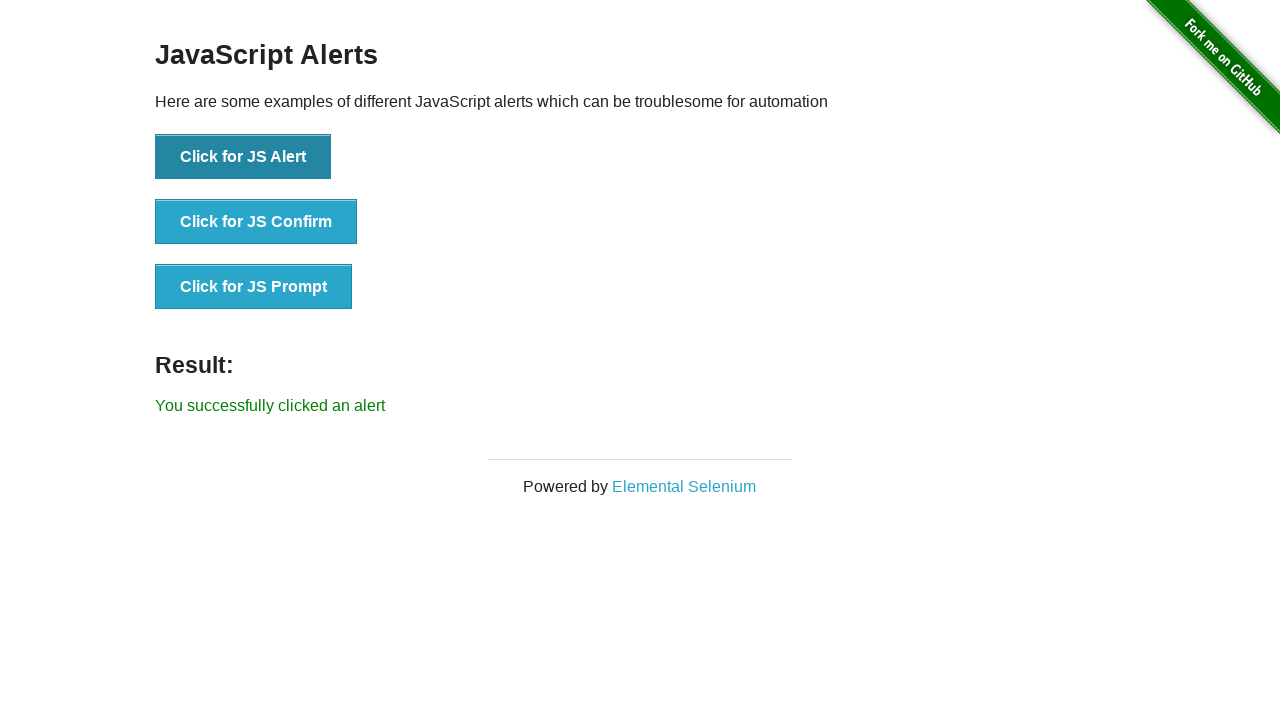

Clicked the first button again to trigger and handle the alert at (243, 157) on ul > li:nth-child(1) > button
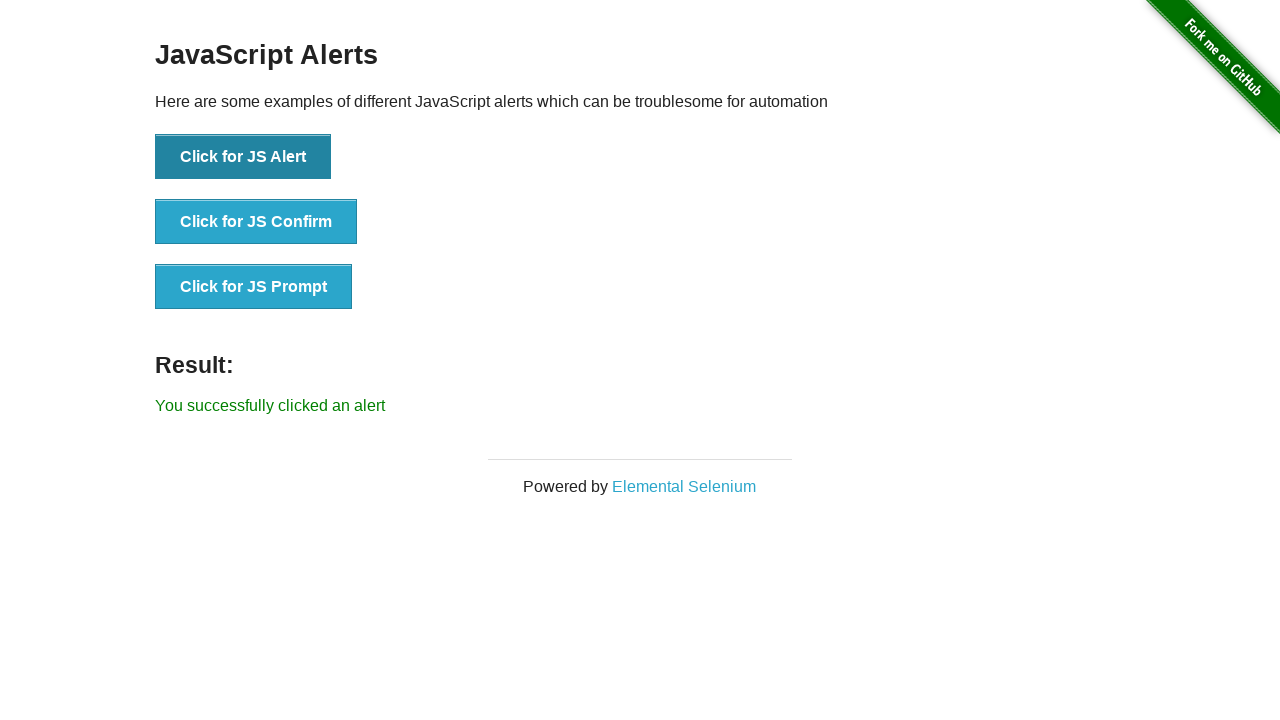

Retrieved result text from the page
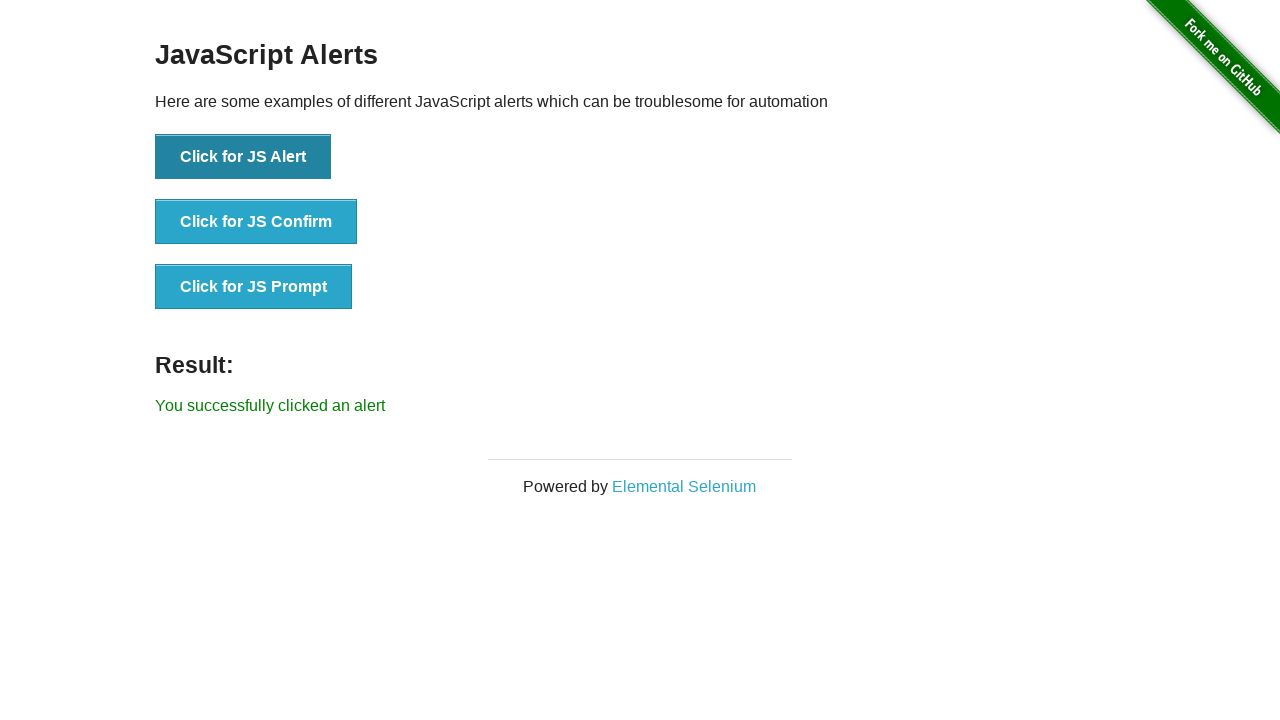

Verified that result text matches expected message: 'You successfully clicked an alert'
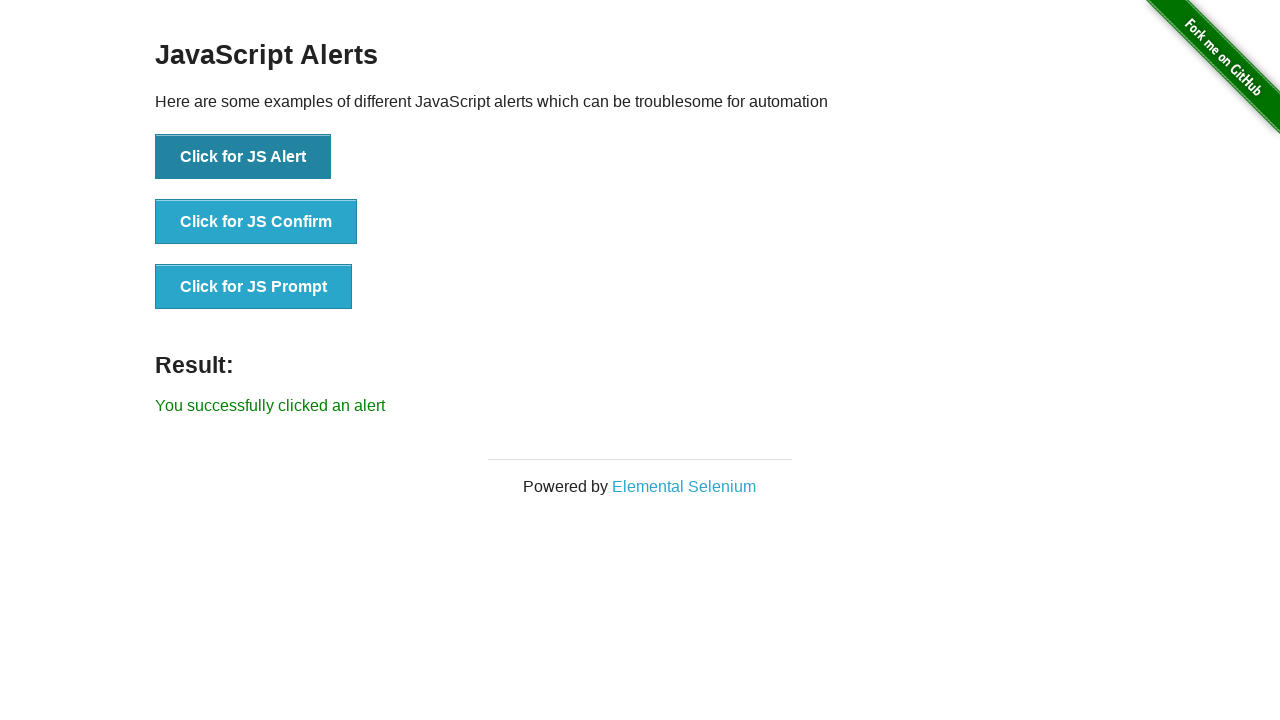

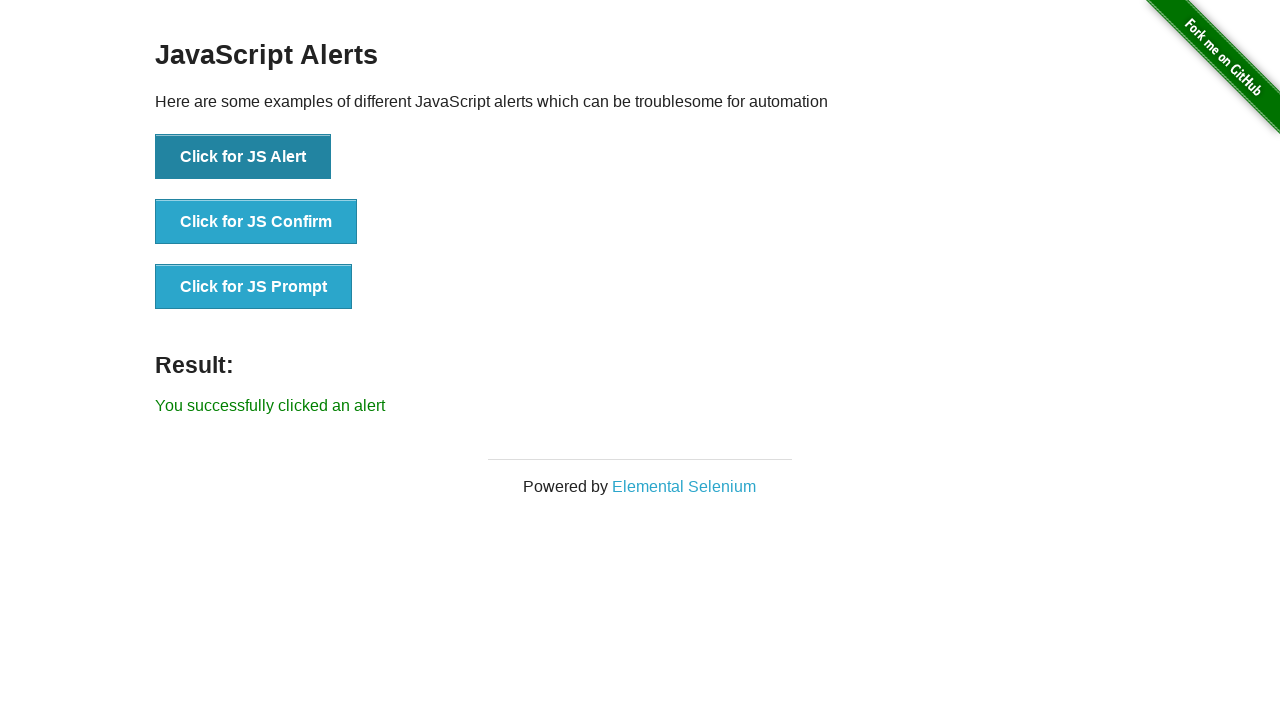